Tests text comparison functionality by entering text in the first textarea, using keyboard shortcuts to copy and paste it to the second textarea, and verifying both textareas contain identical content.

Starting URL: https://text-compare.com/

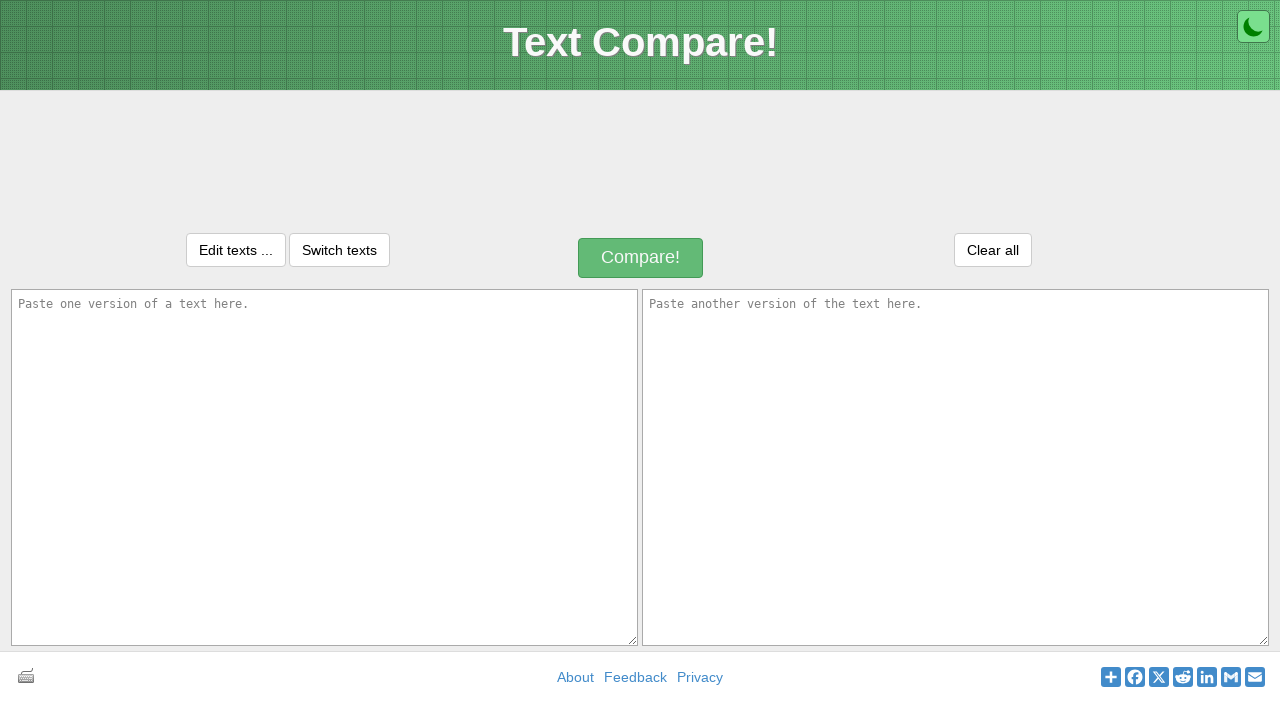

Scrolled to comparison wrapper element
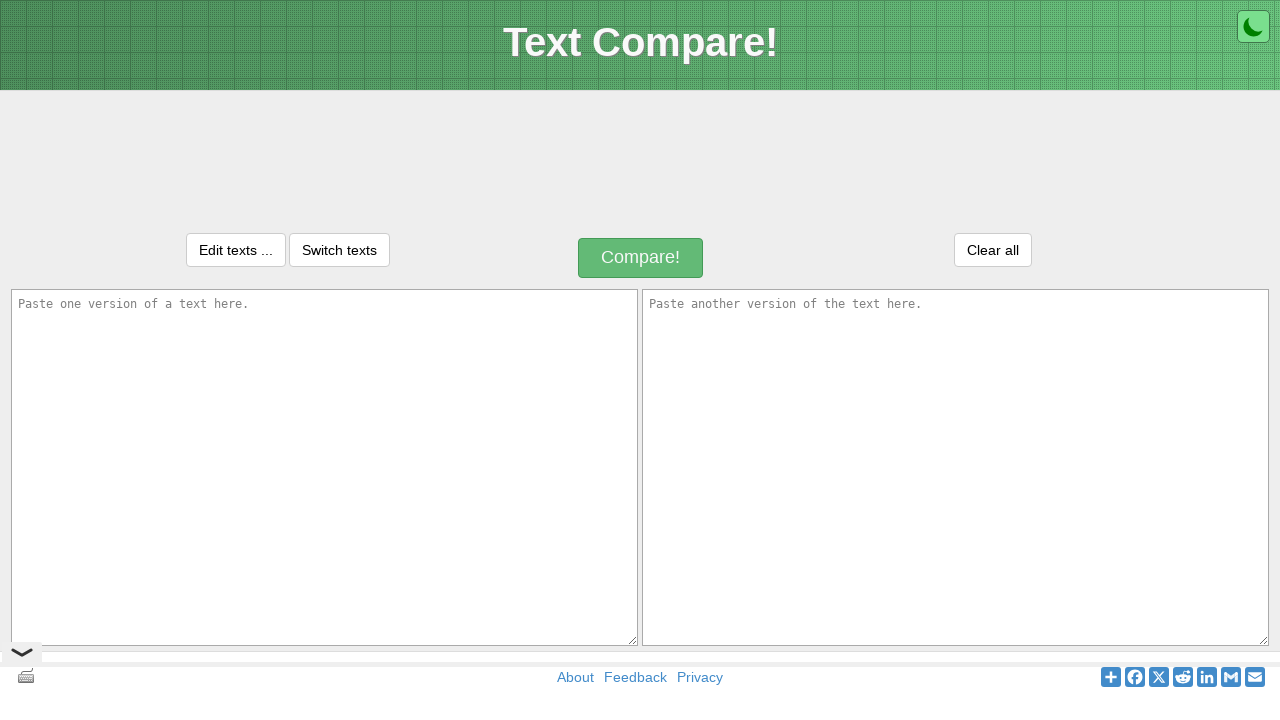

Filled first textarea with test text: 'Mahesh Jejurkar \n Software Test Engineer' on #inputText1
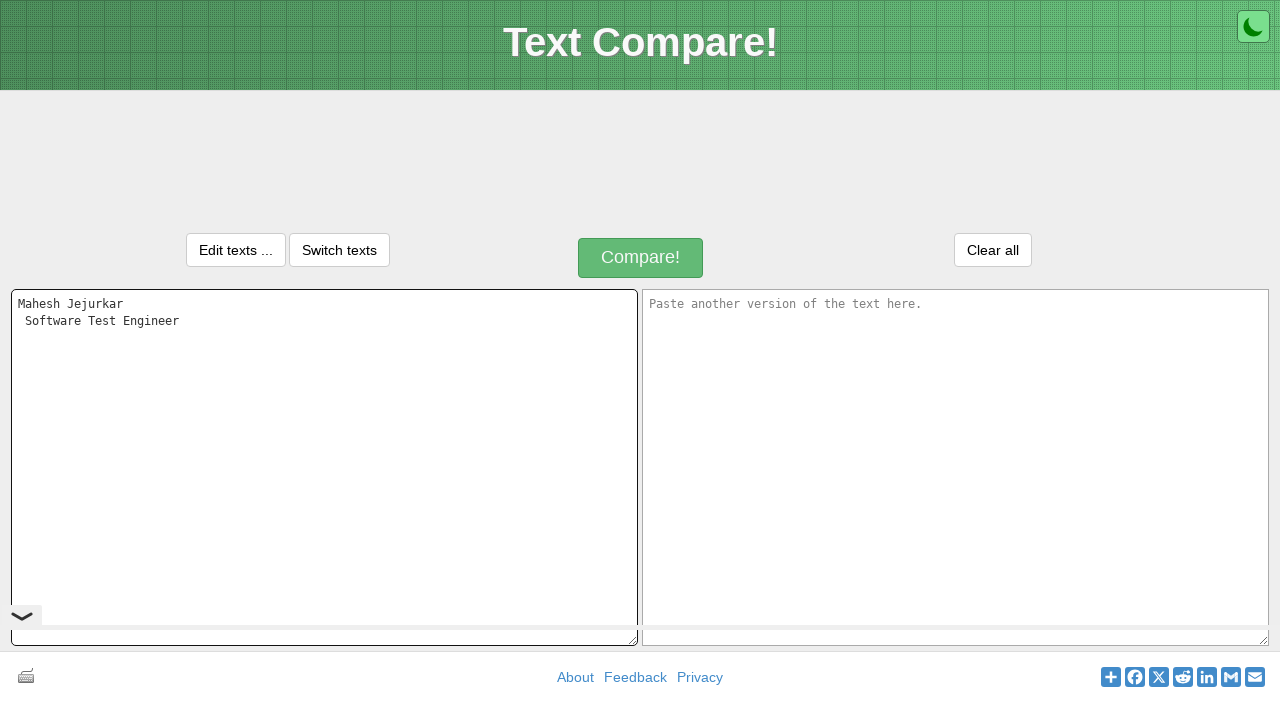

Selected all text in first textarea using Ctrl+A on #inputText1
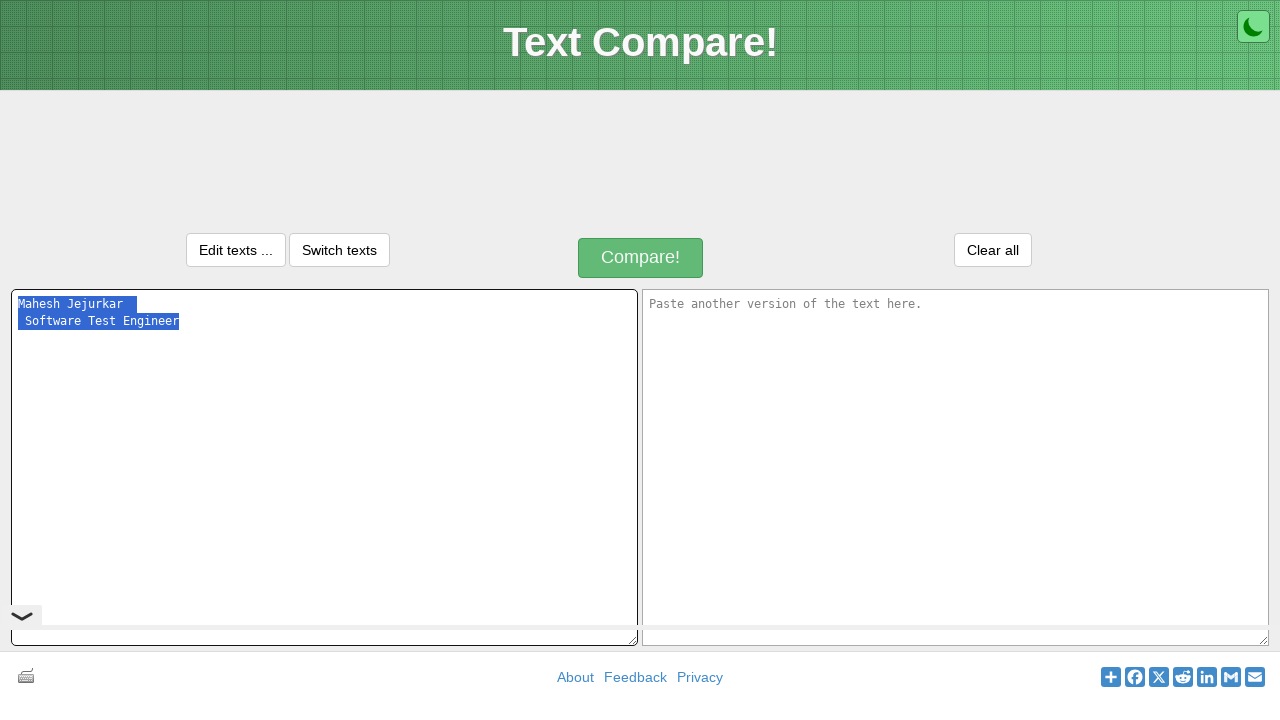

Copied selected text from first textarea using Ctrl+C on #inputText1
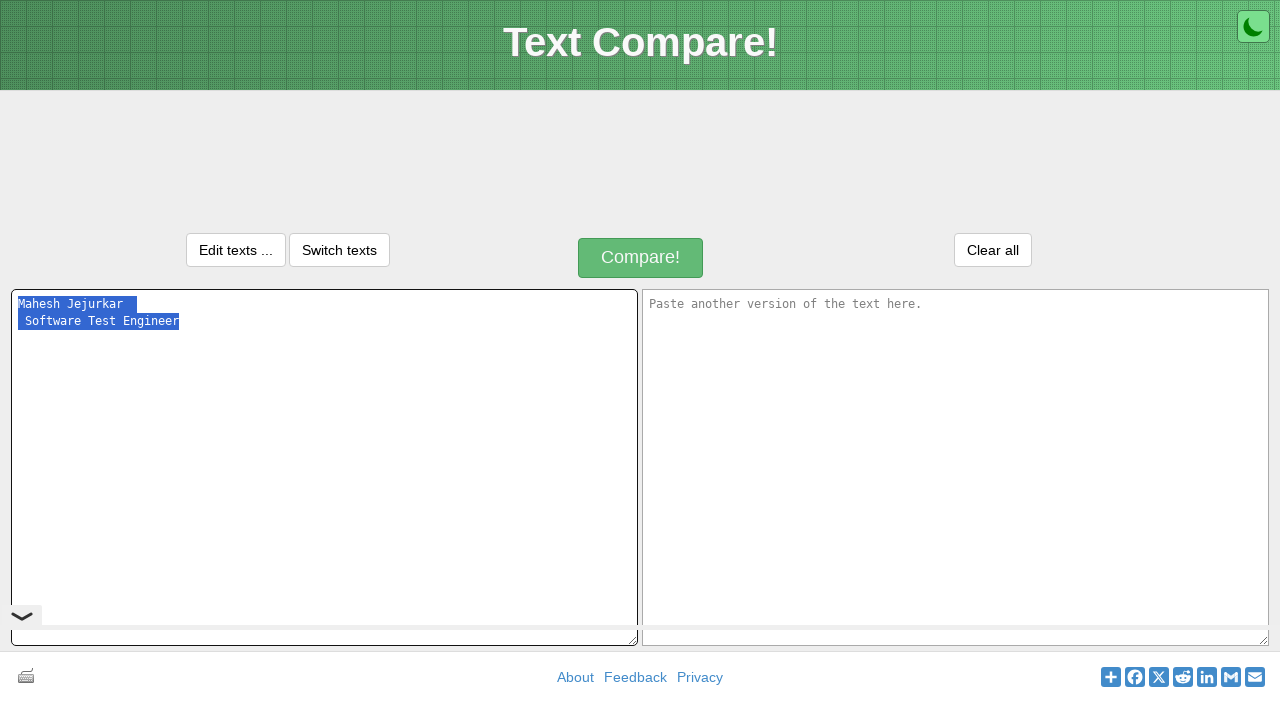

Moved focus to second textarea using Tab key on #inputText1
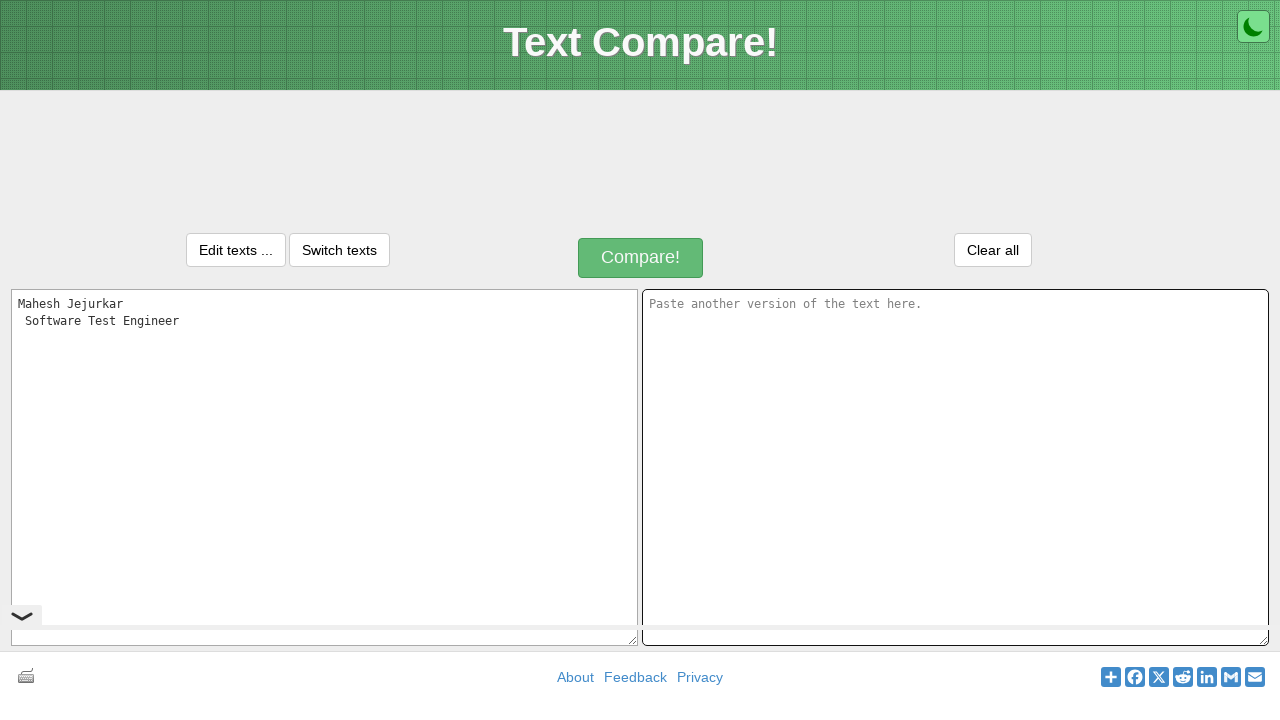

Pasted text into second textarea using Ctrl+V on #inputText2
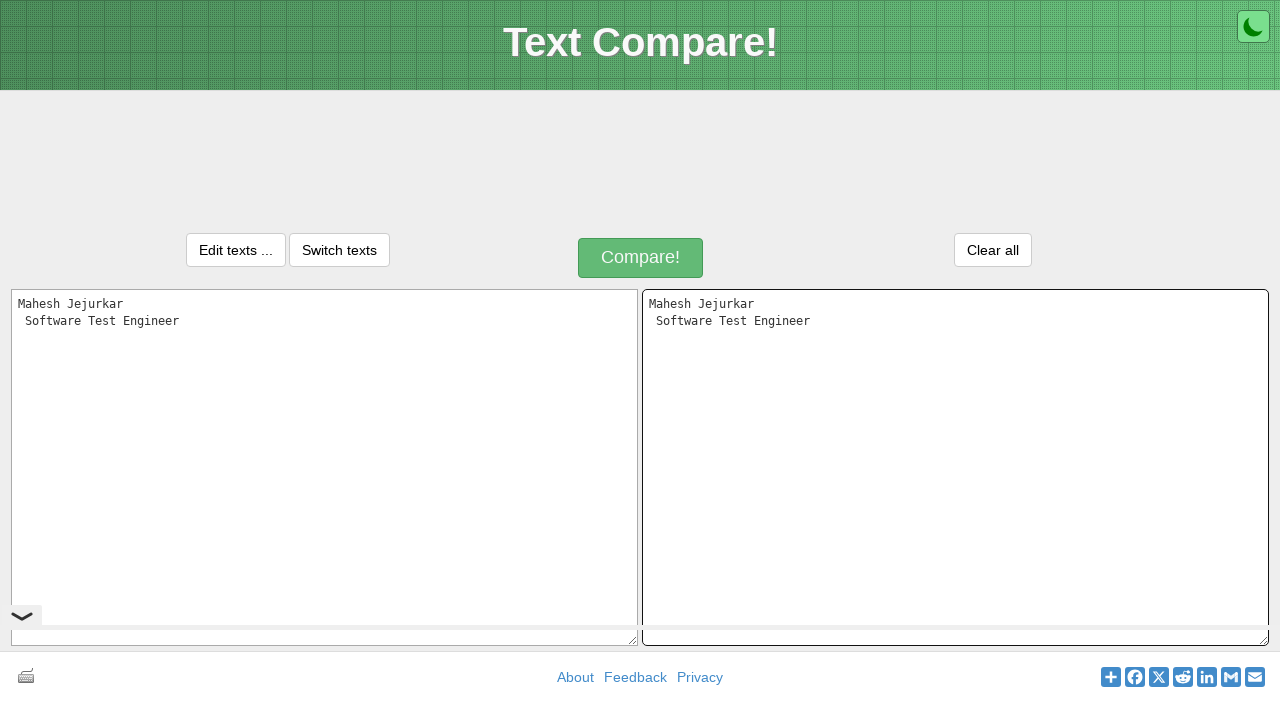

Verified that both textareas contain identical non-empty content
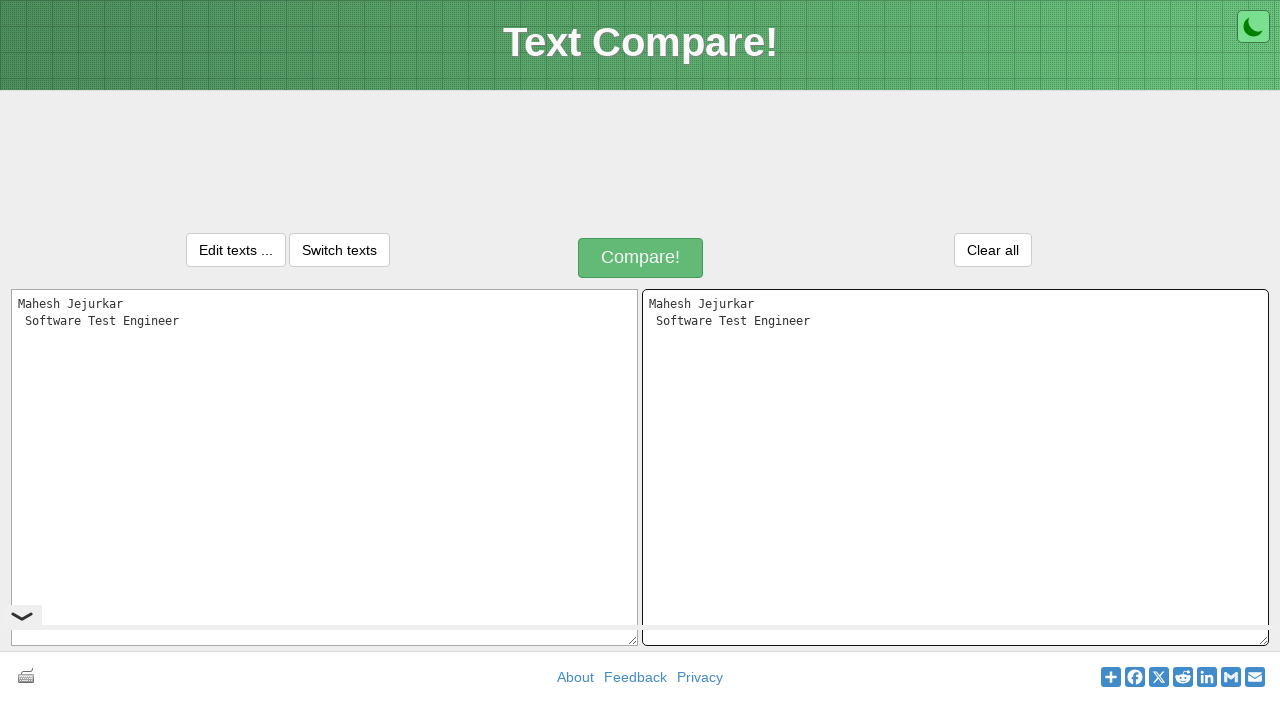

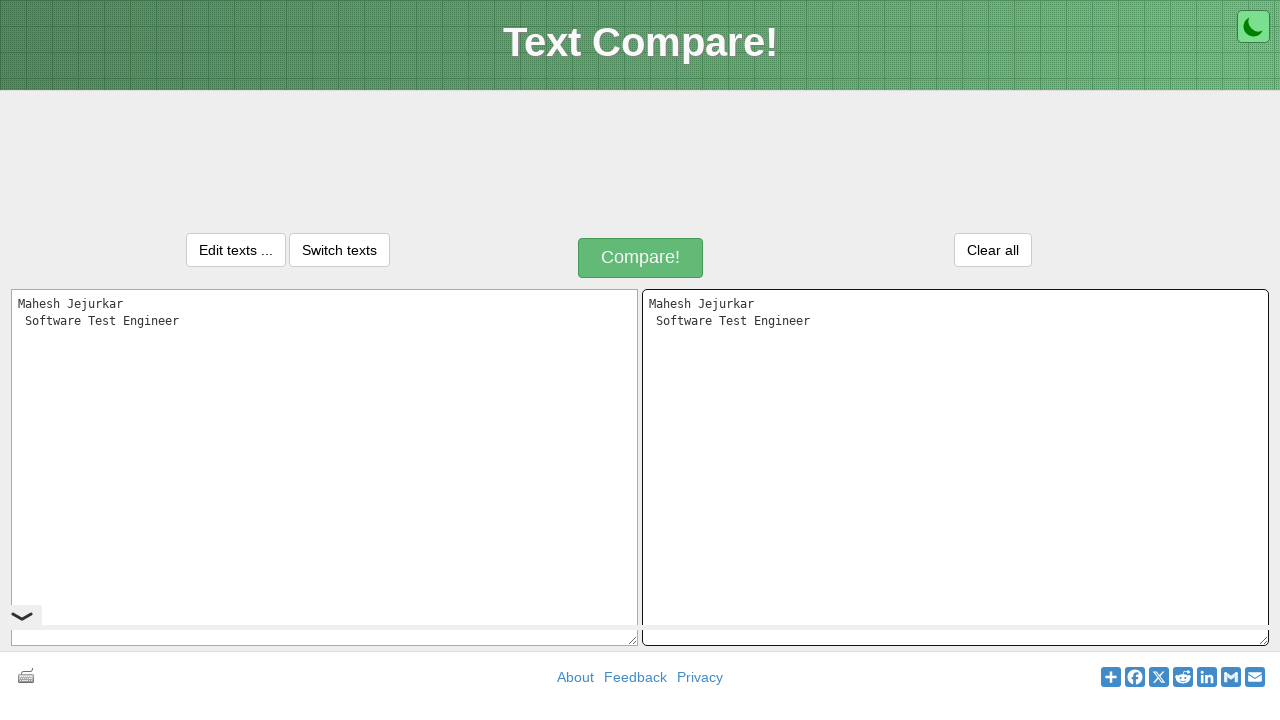